Tests basic browser navigation by visiting the Rahul Shetty Academy homepage, navigating to the Automation Practice page, then going back and refreshing the page.

Starting URL: https://rahulshettyacademy.com

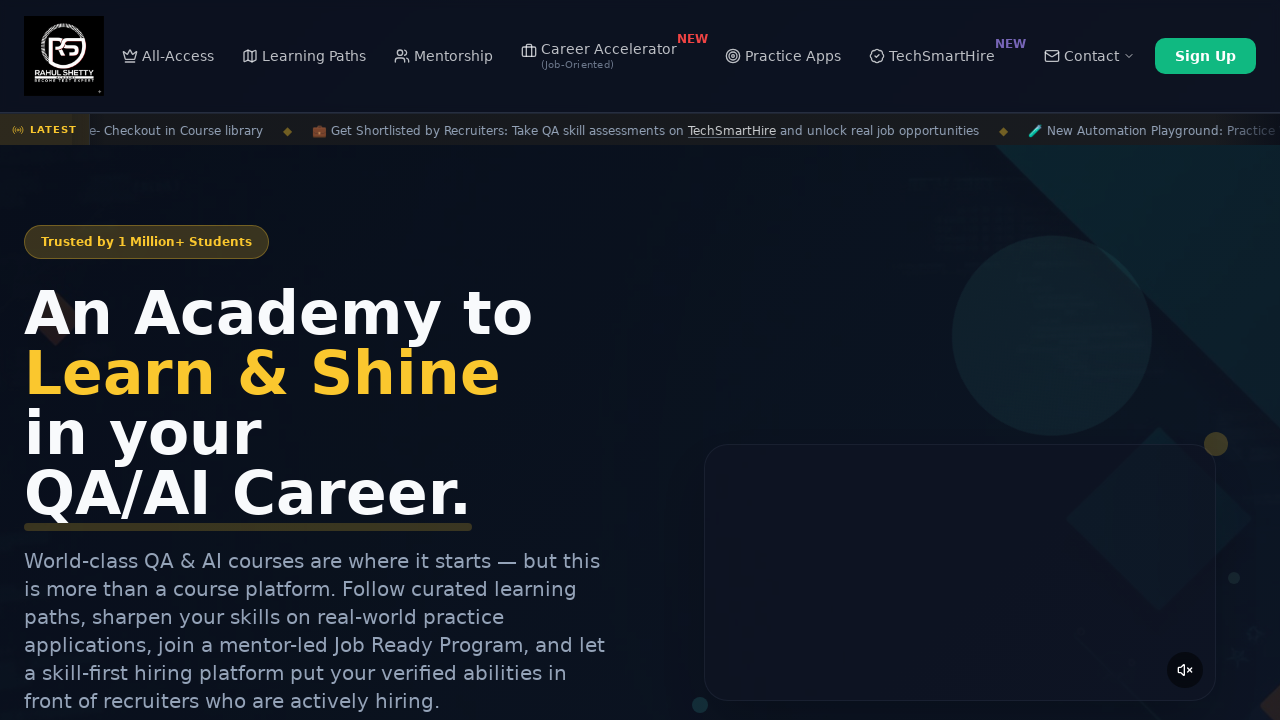

Set viewport size to 1920x1080
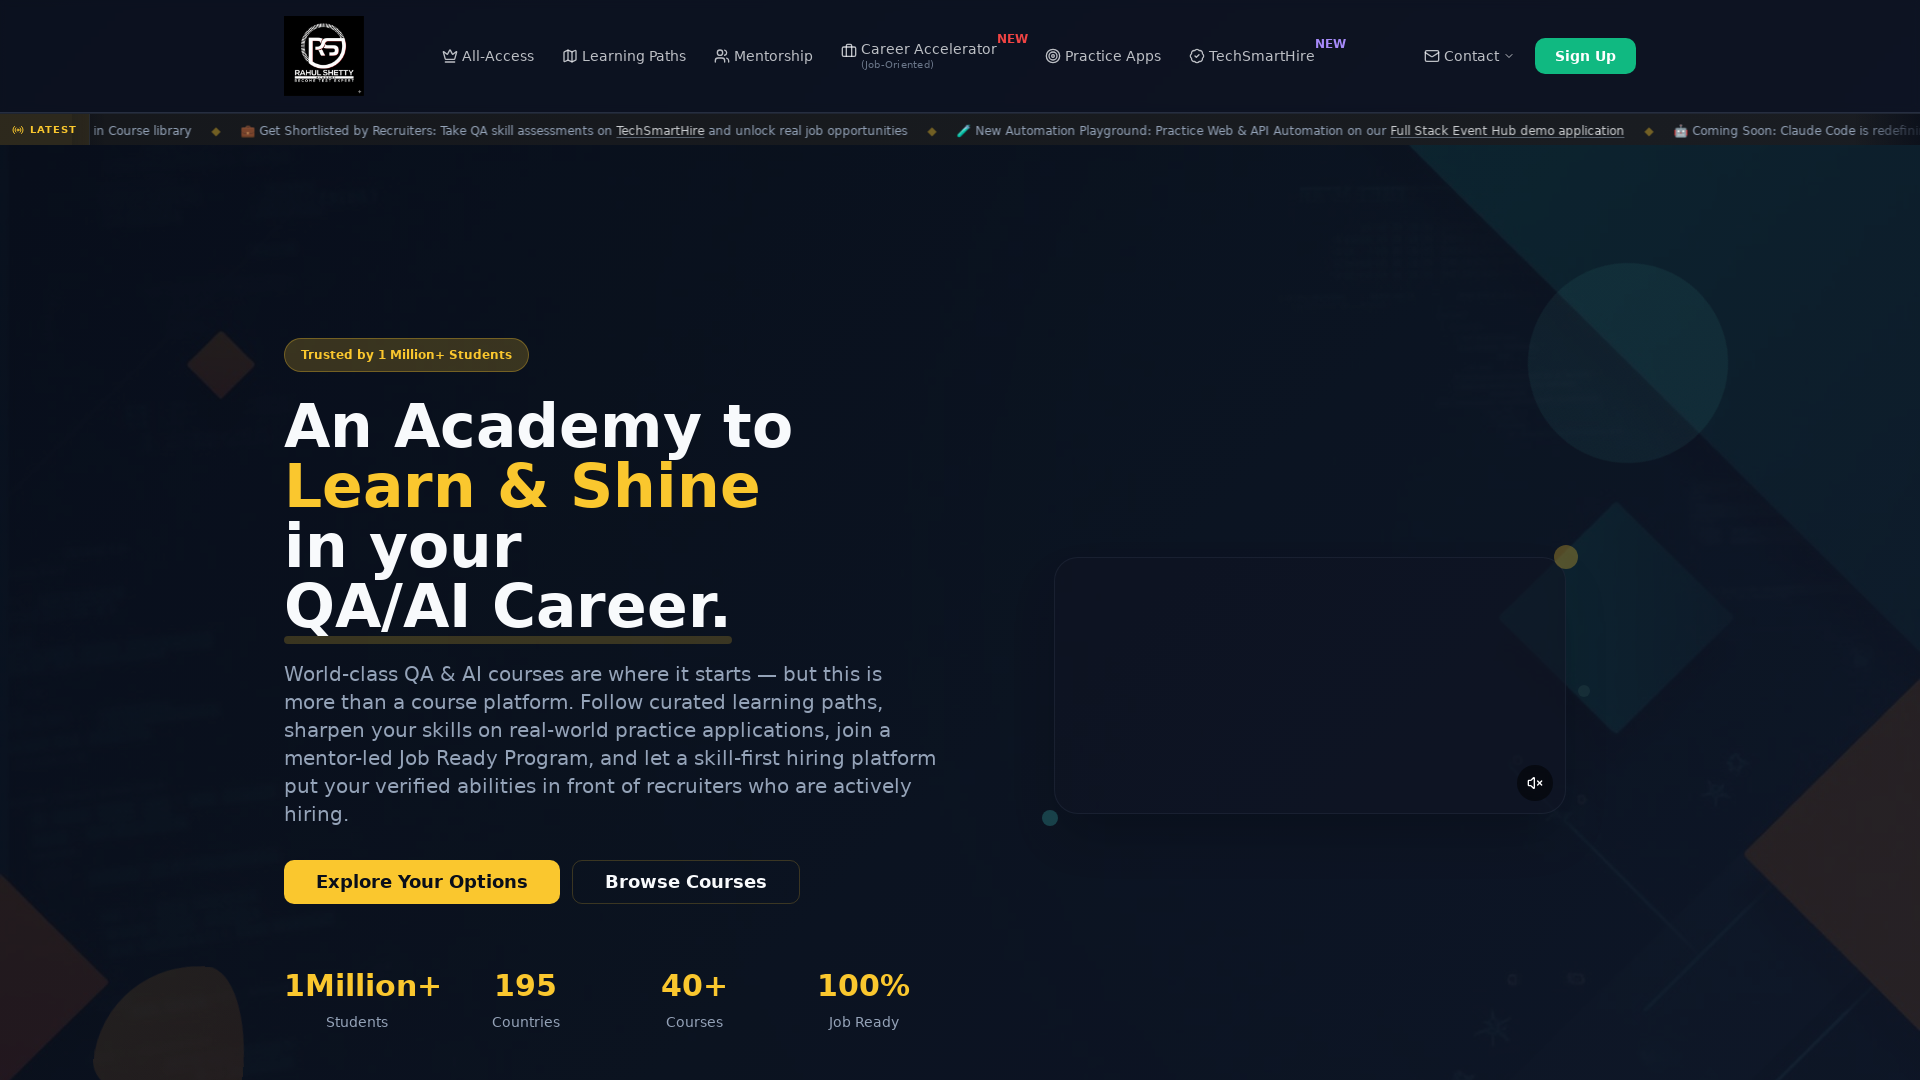

Navigated to Rahul Shetty Academy Automation Practice page
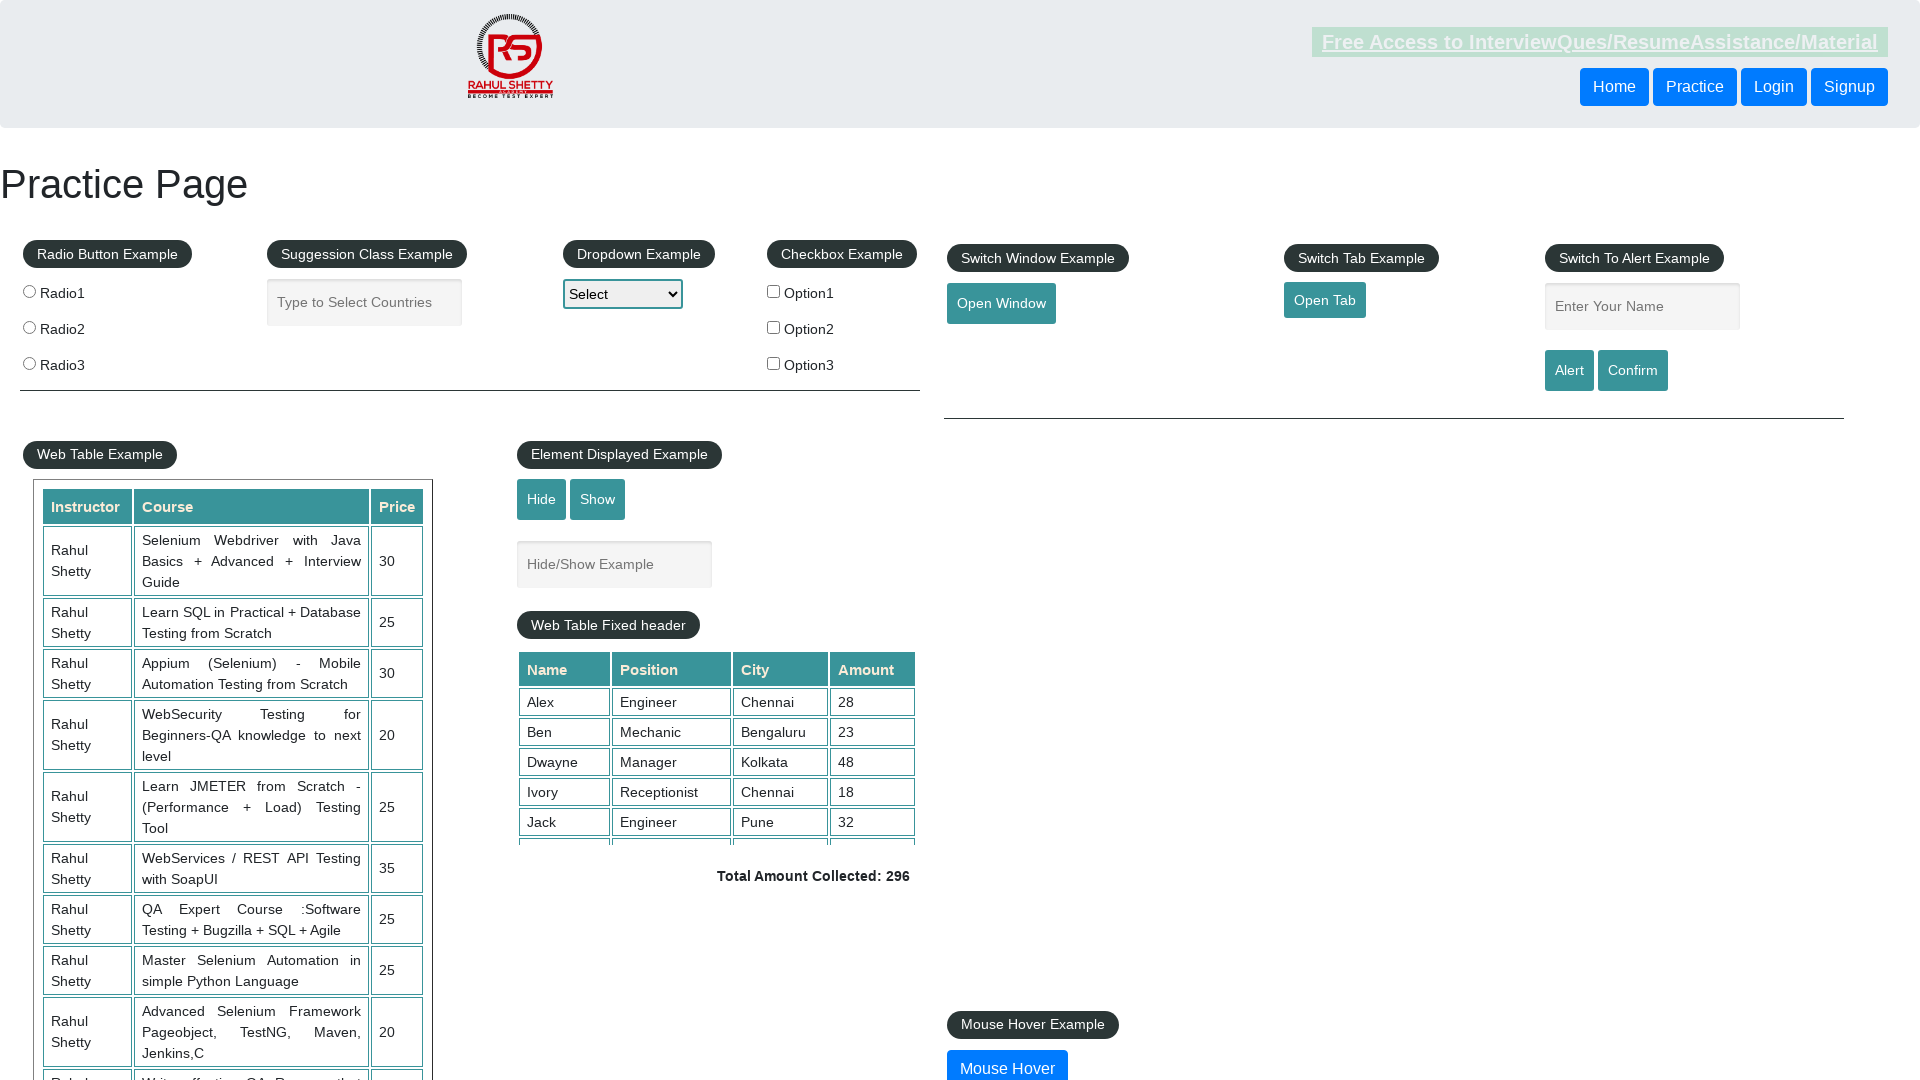

Navigated back to previous page
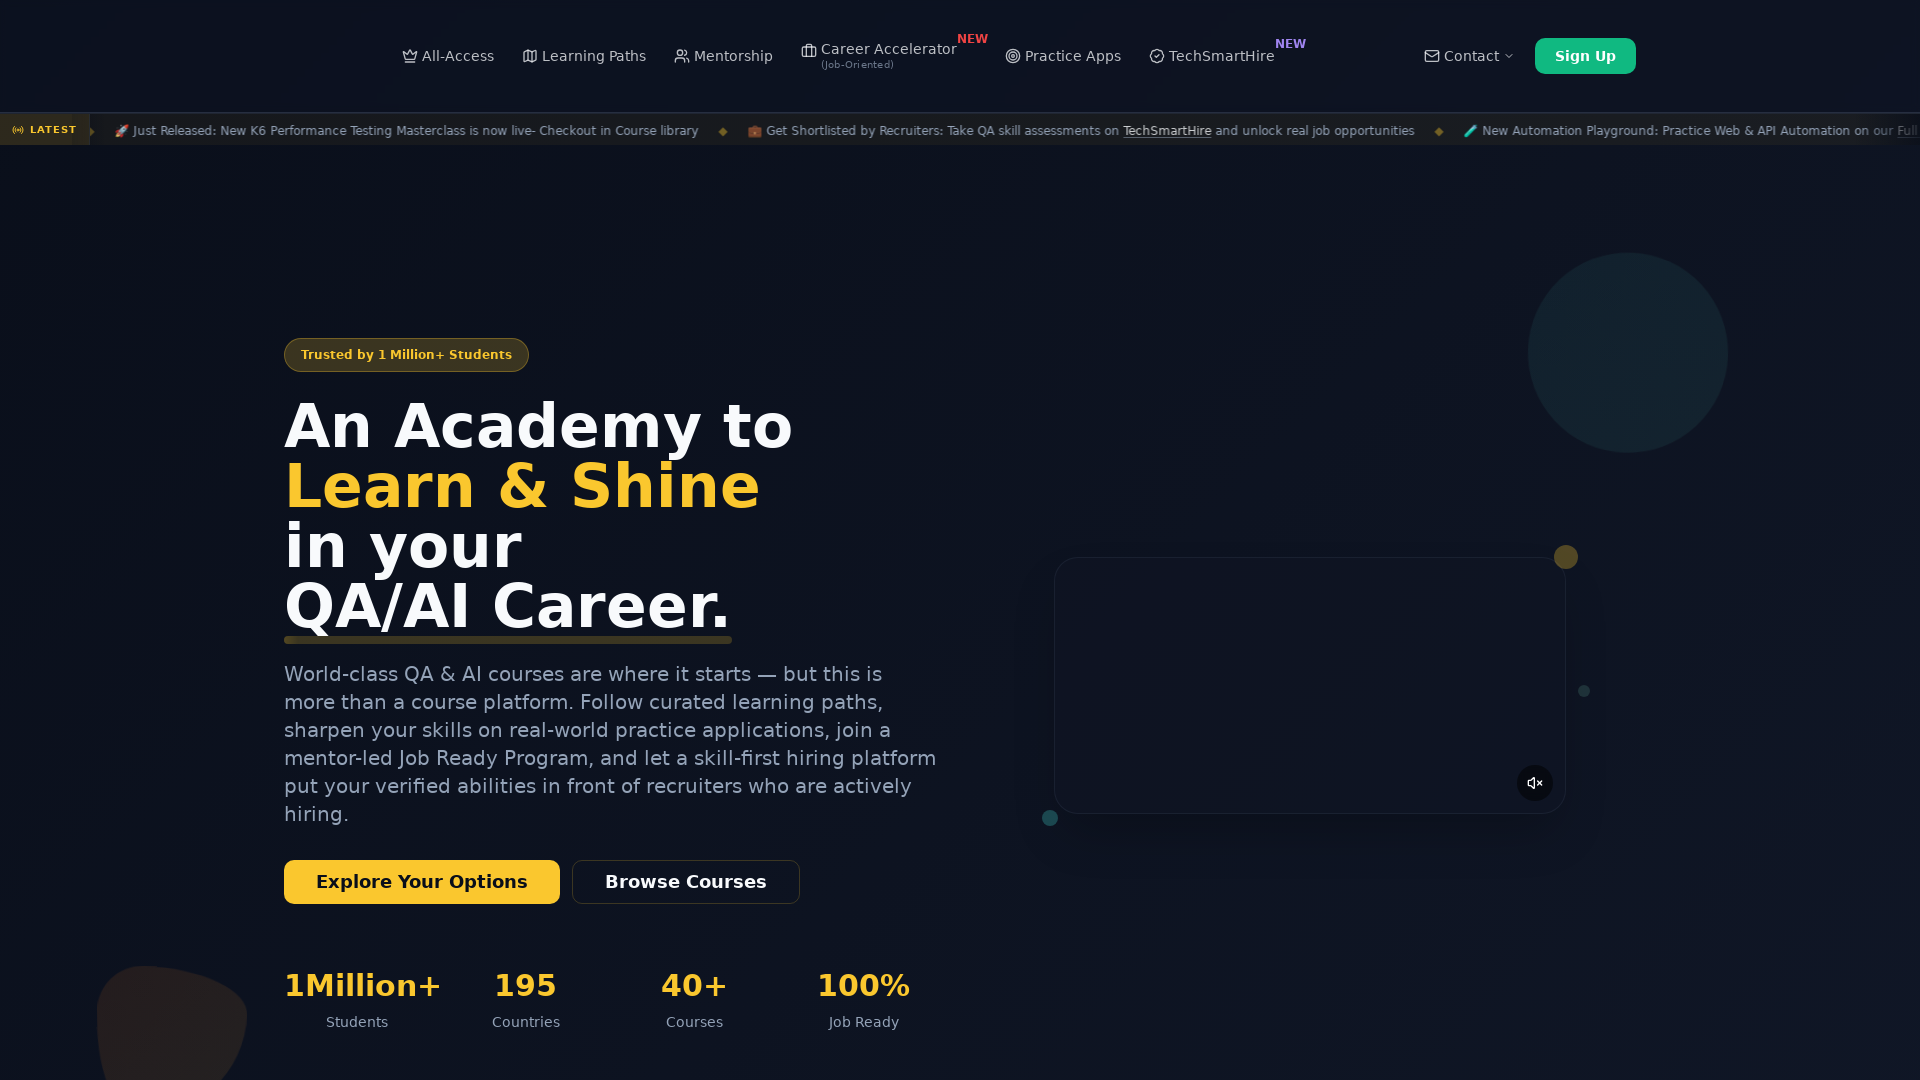

Refreshed the current page
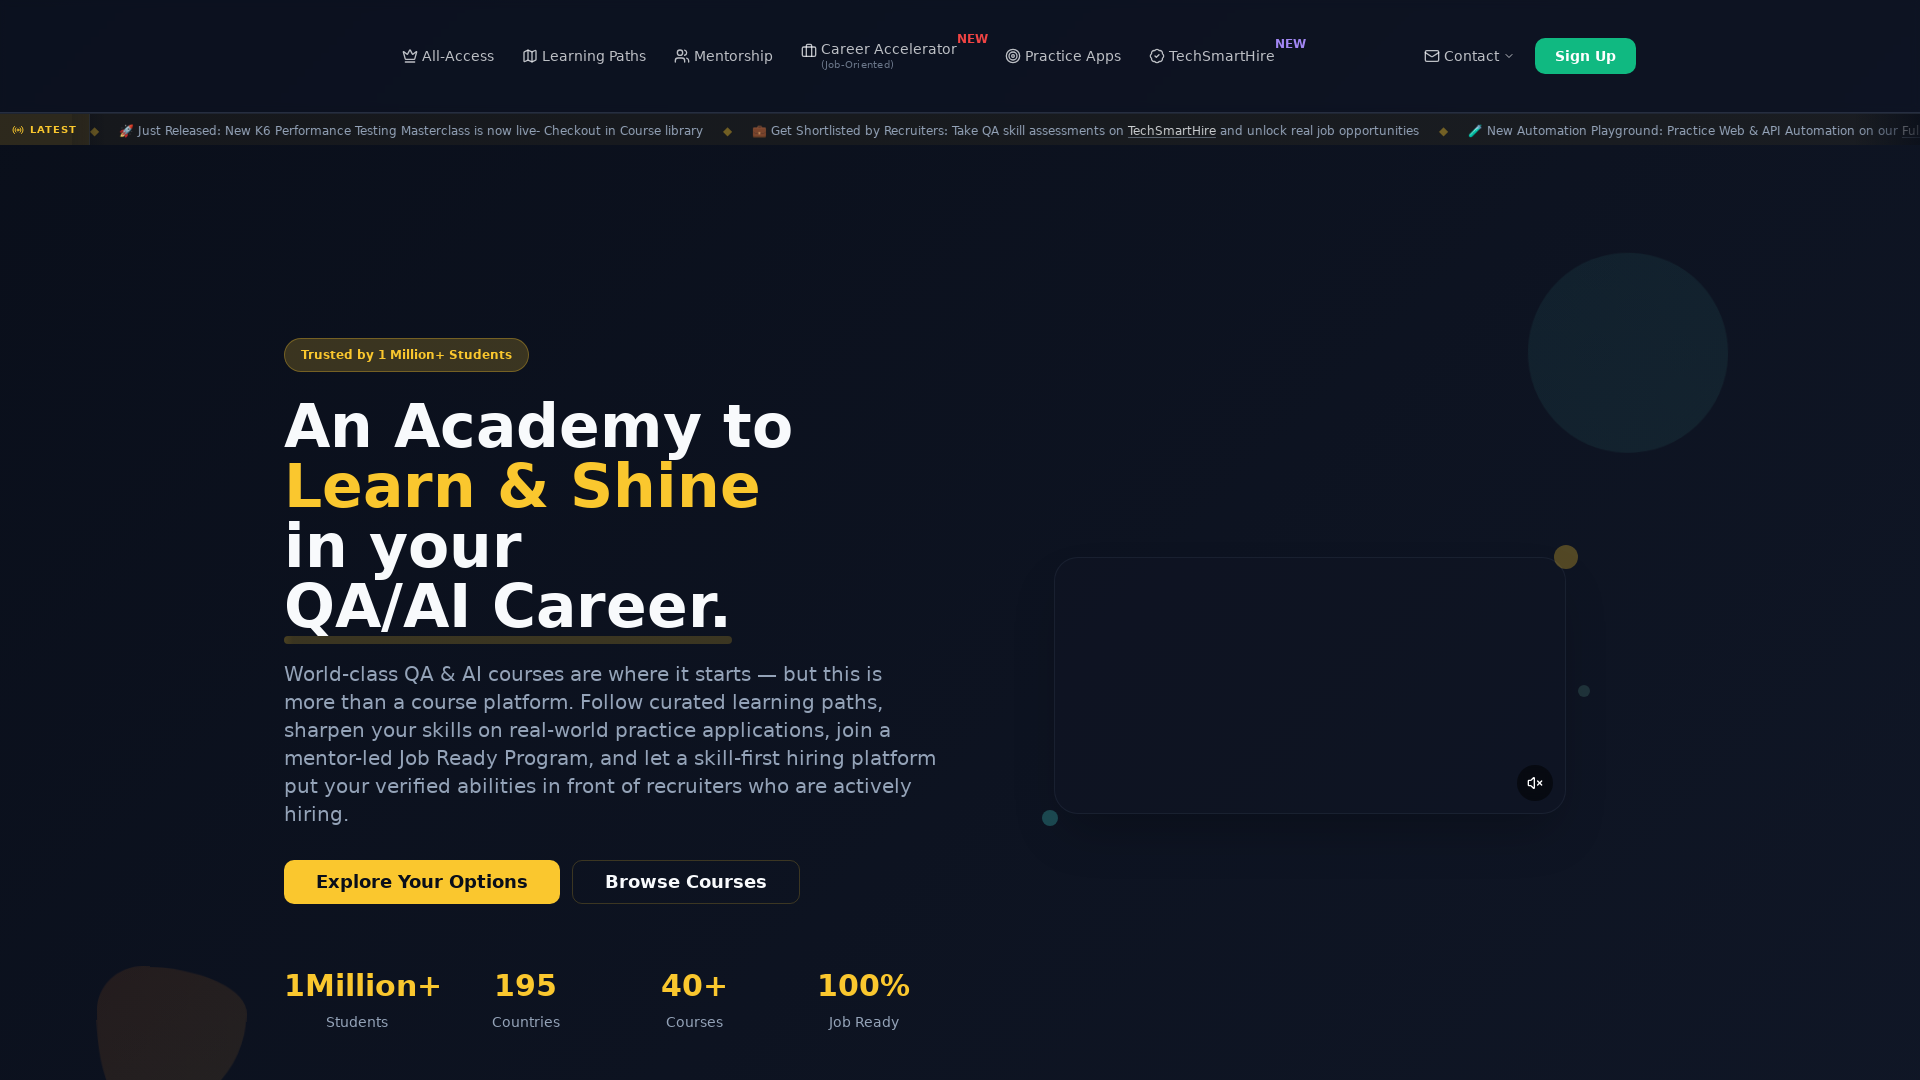

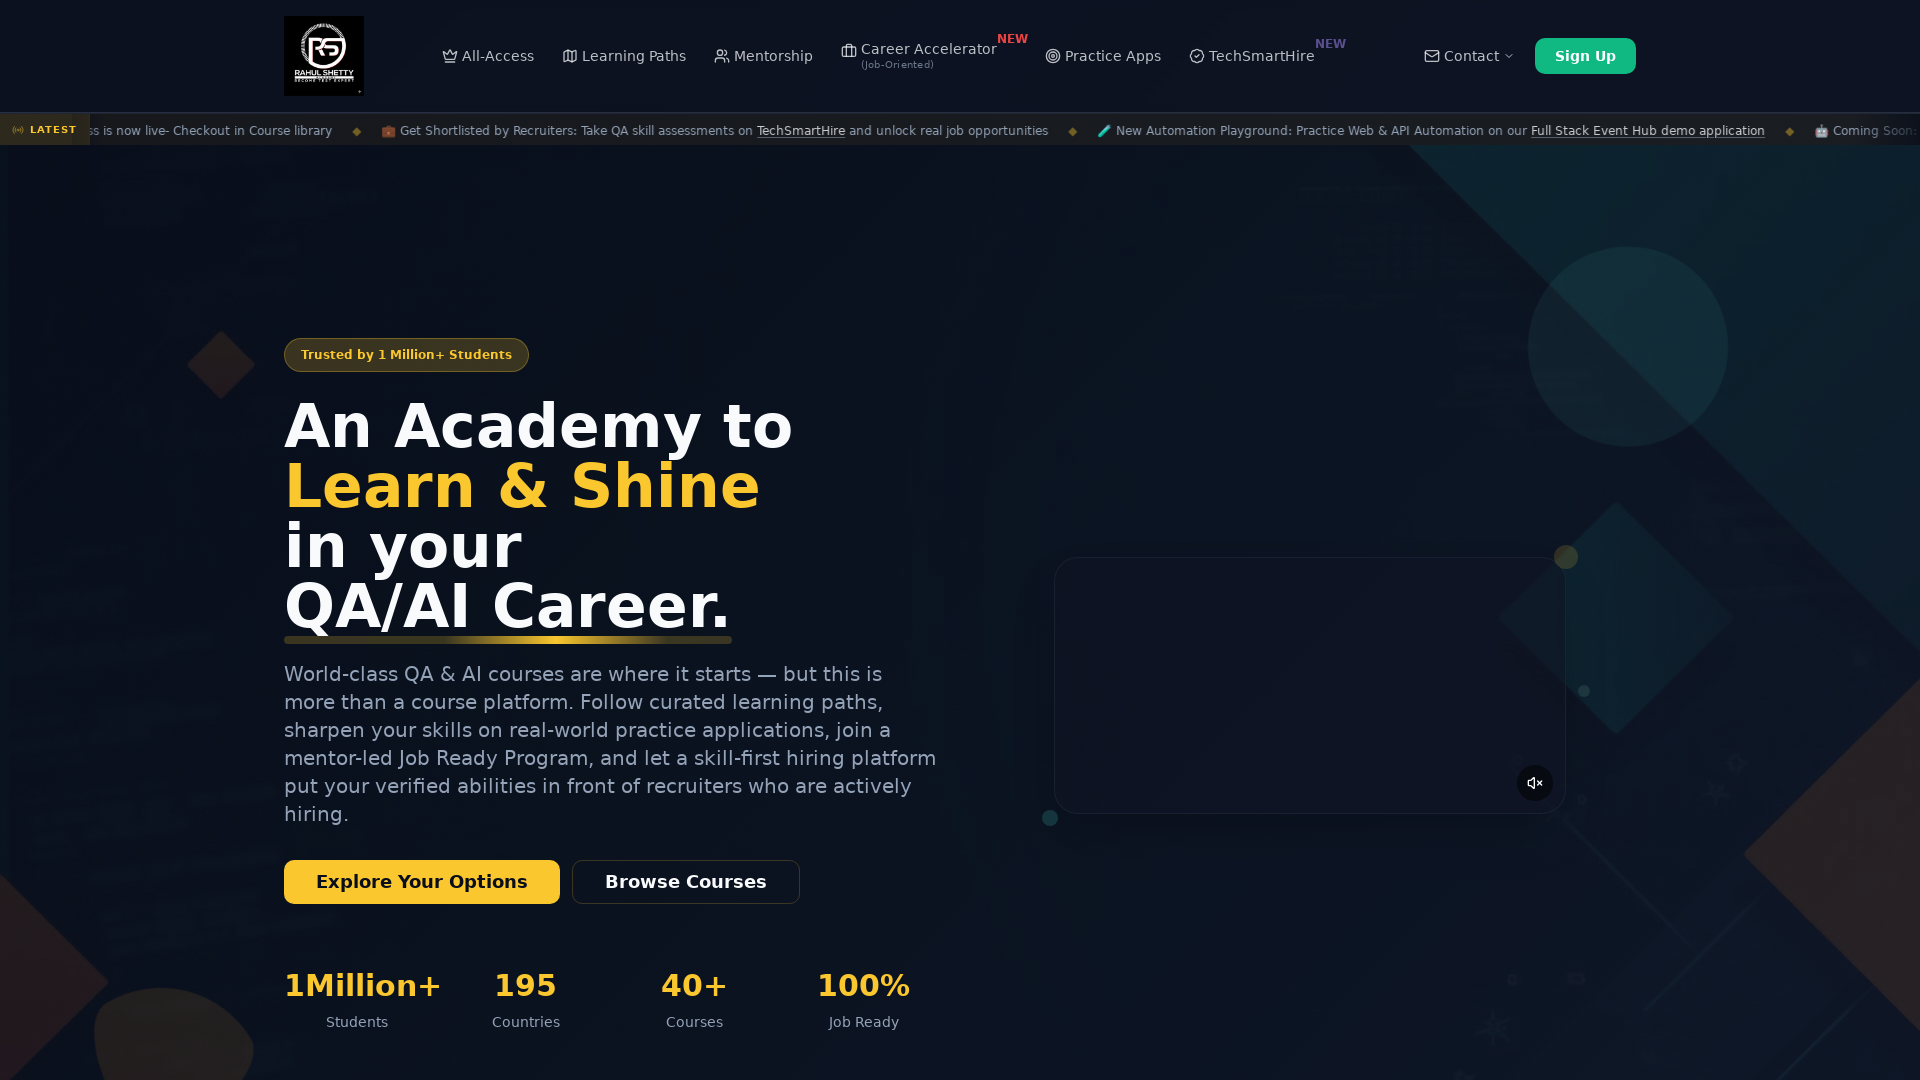